Tests filling in a date field and submitting the form

Starting URL: https://formy-project.herokuapp.com/

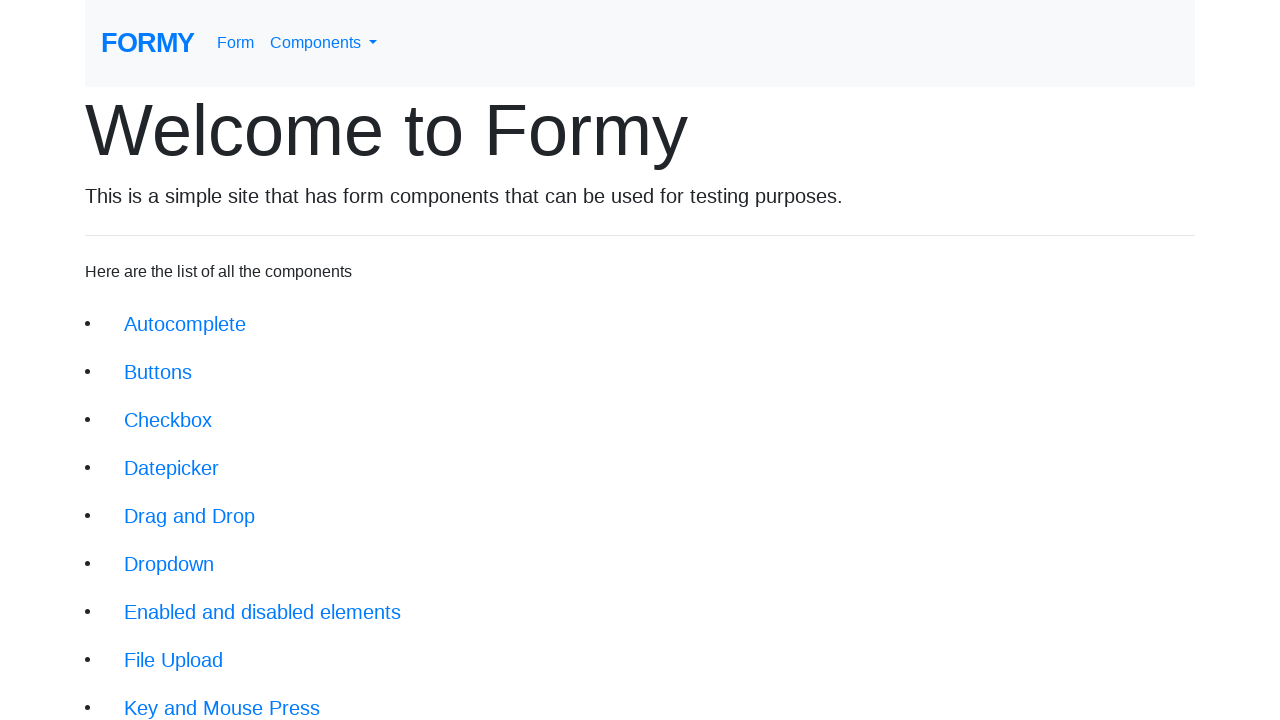

Clicked on Web Form link at (216, 696) on xpath=/html/body/div/div/li[14]/a
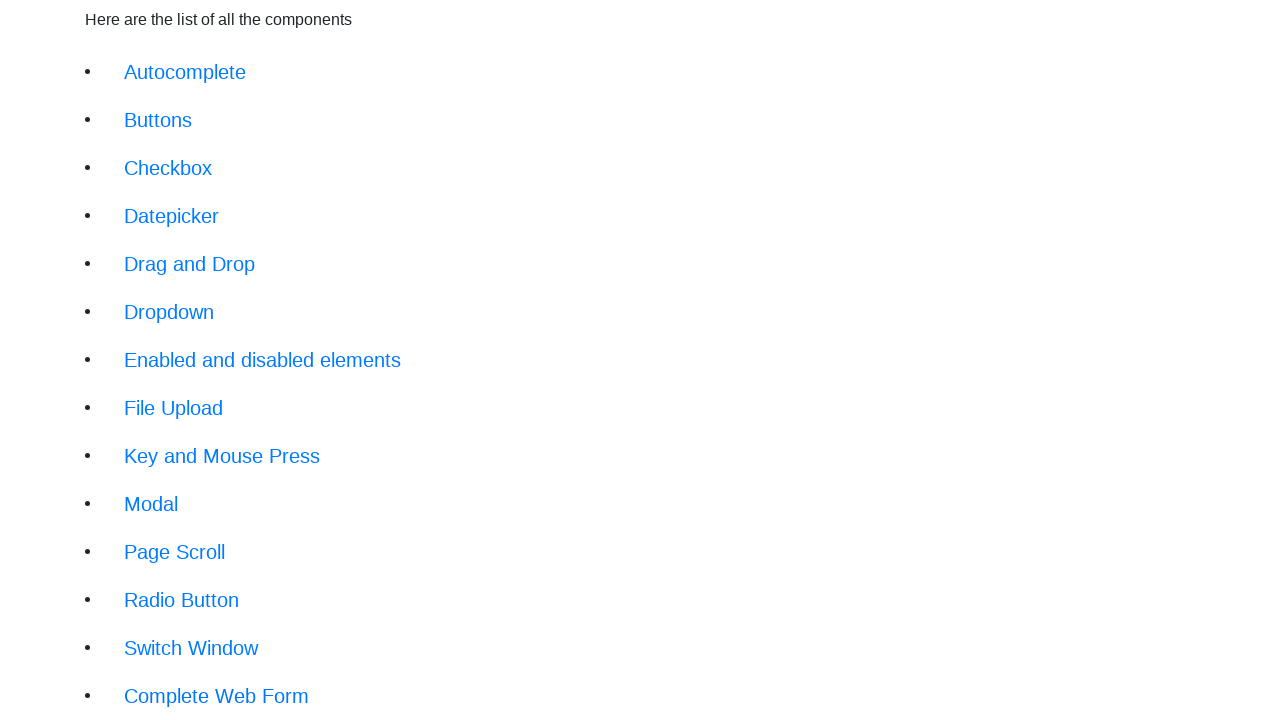

Filled date field with '05/10/1991' on xpath=//*[@id="datepicker"]
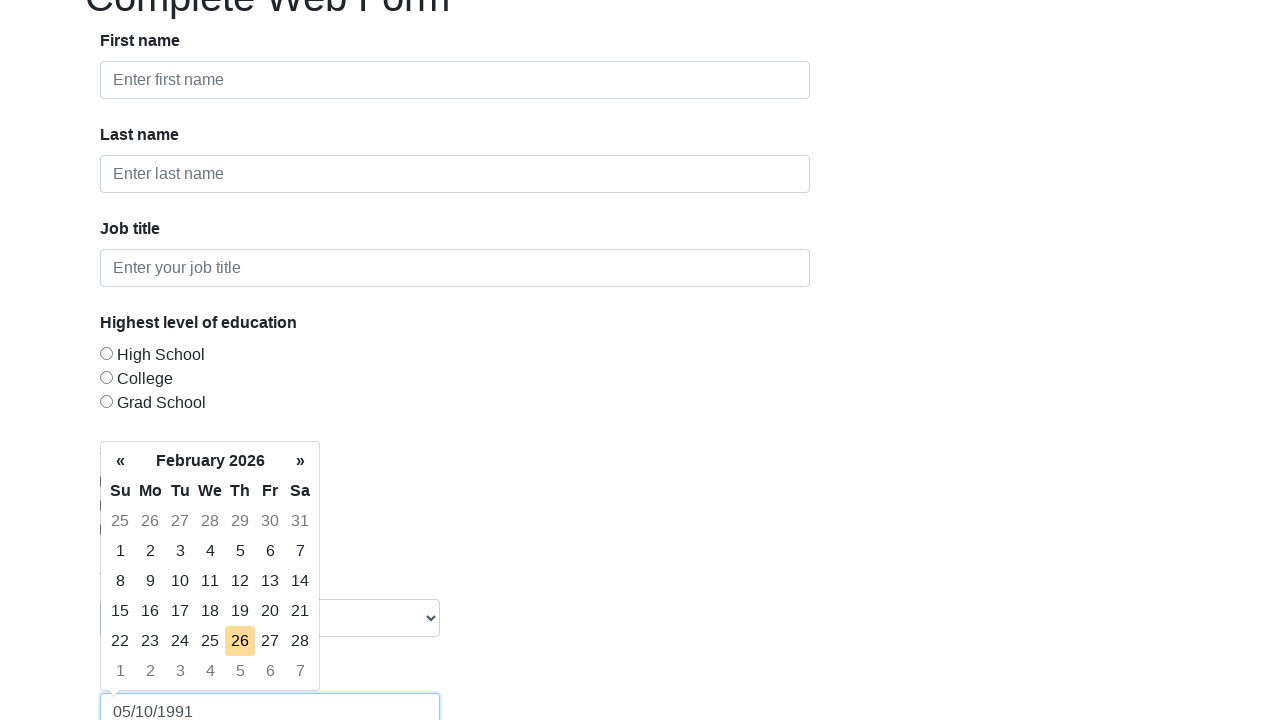

Clicked submit button to submit the form at (148, 680) on xpath=/html/body/div/form/div/div[8]/a
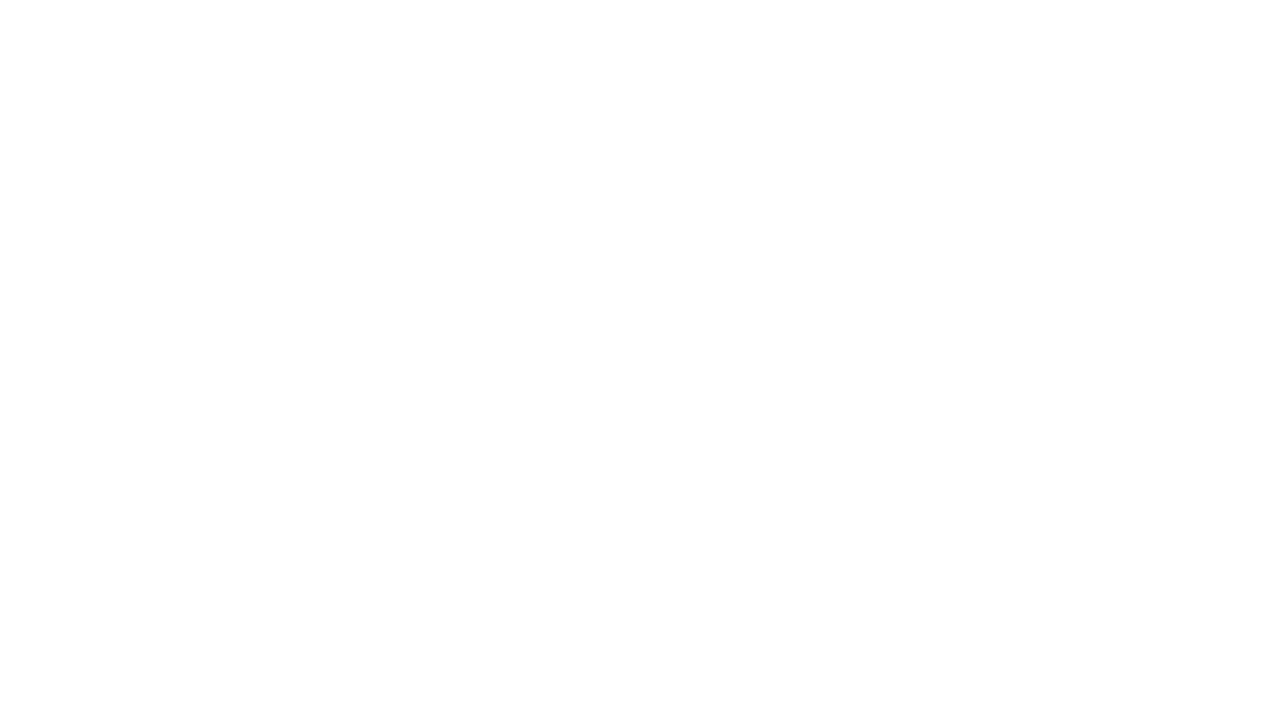

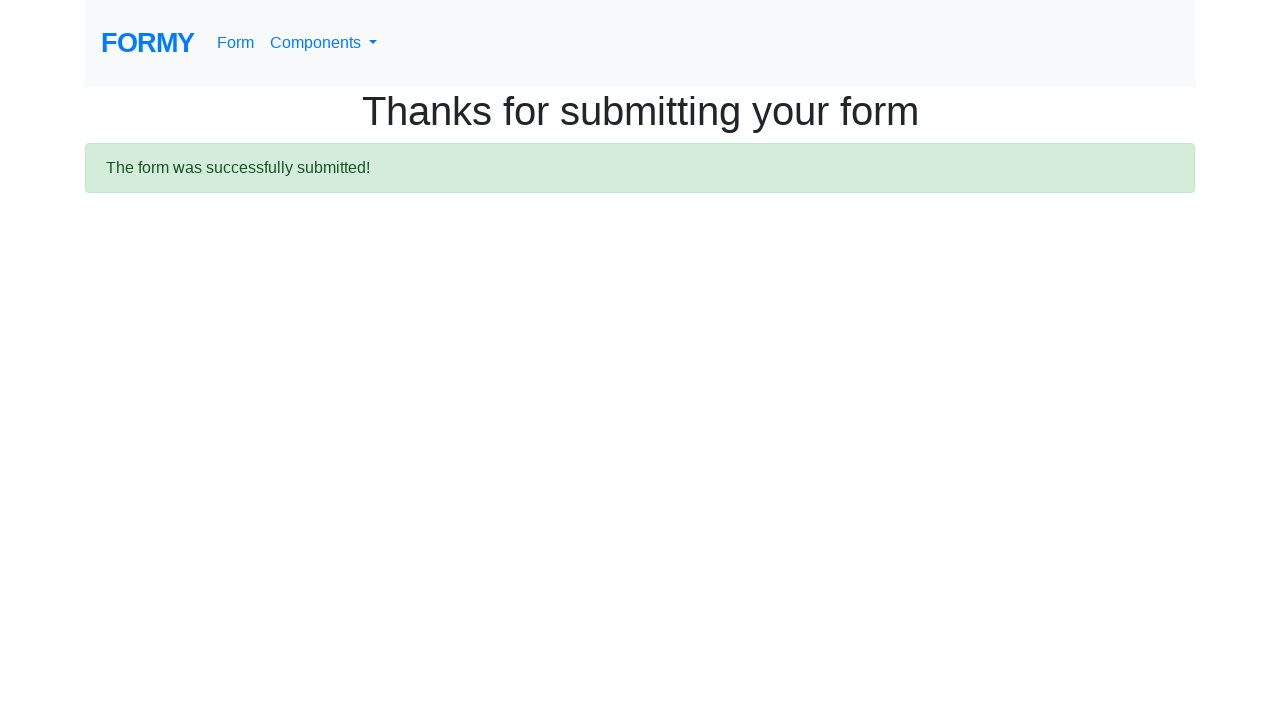